Tests explicit wait functionality by clicking a button that triggers a delayed text change and waiting for the text "WebDriver" to appear

Starting URL: http://seleniumpractise.blogspot.com/2016/08/how-to-use-explicit-wait-in-selenium.html

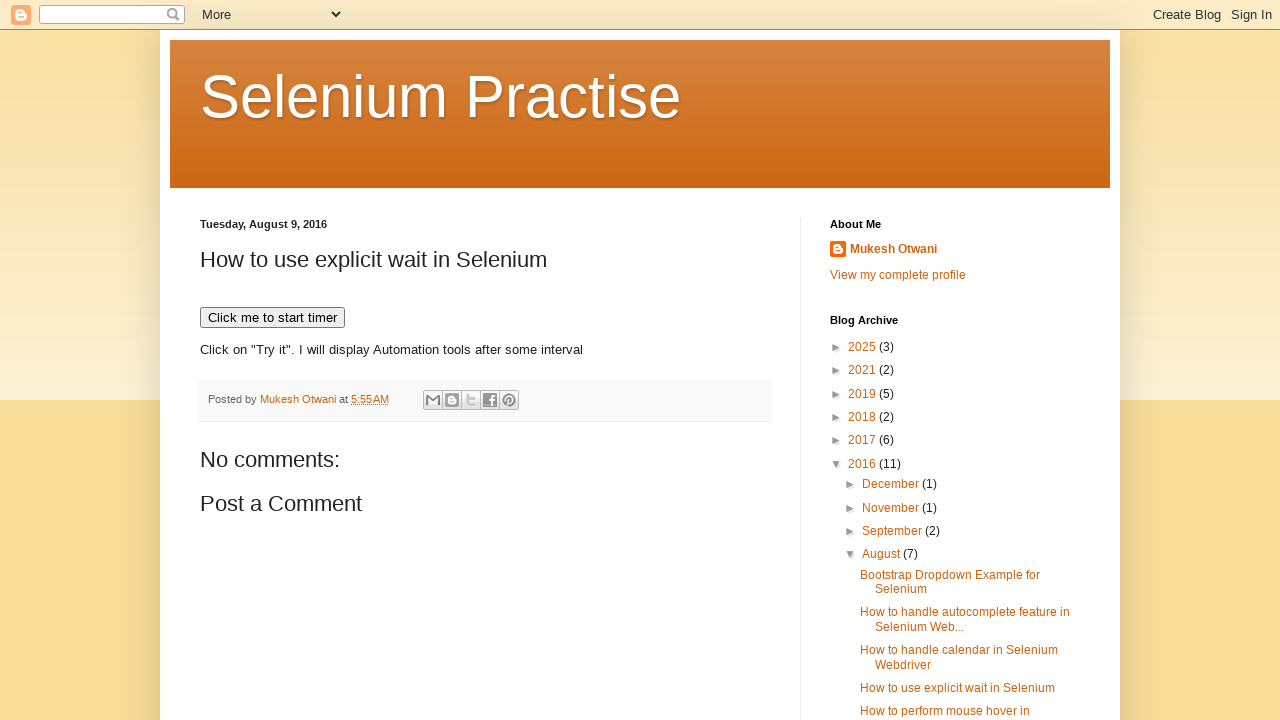

Clicked button to trigger delayed text change at (272, 318) on xpath=//button[@onclick='timedText()']
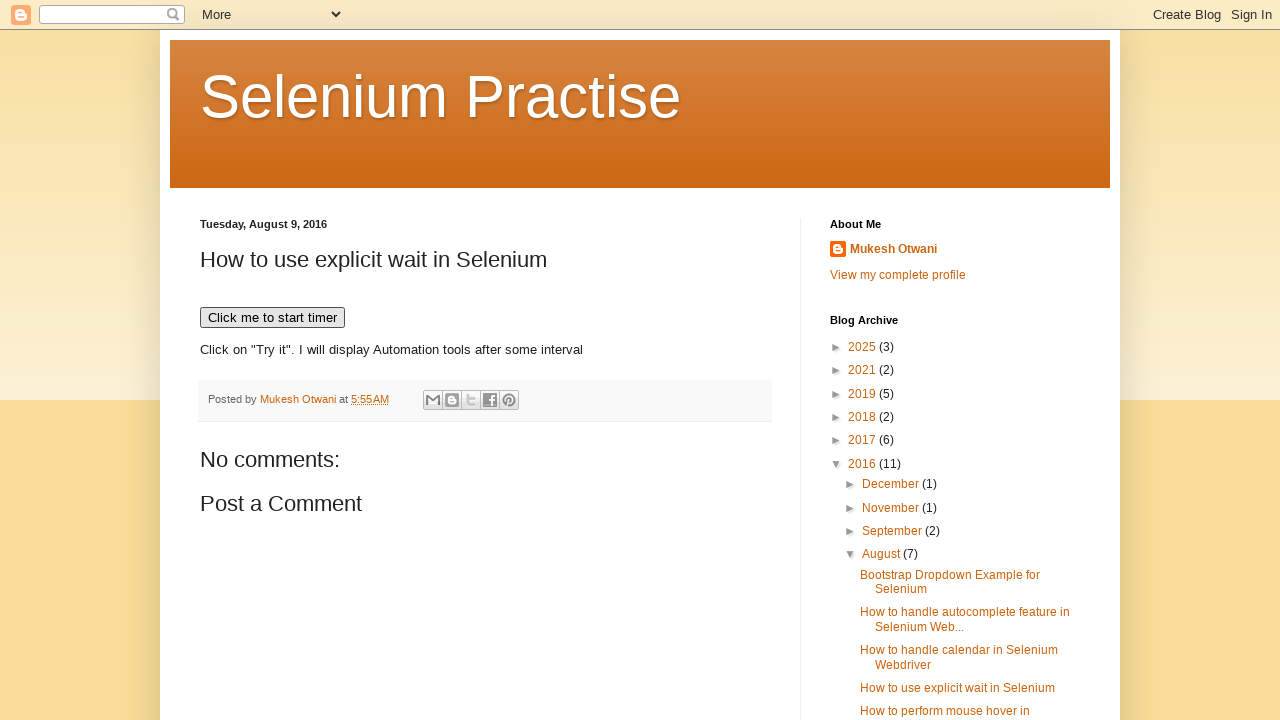

Waited for text 'WebDriver' to appear in demo element
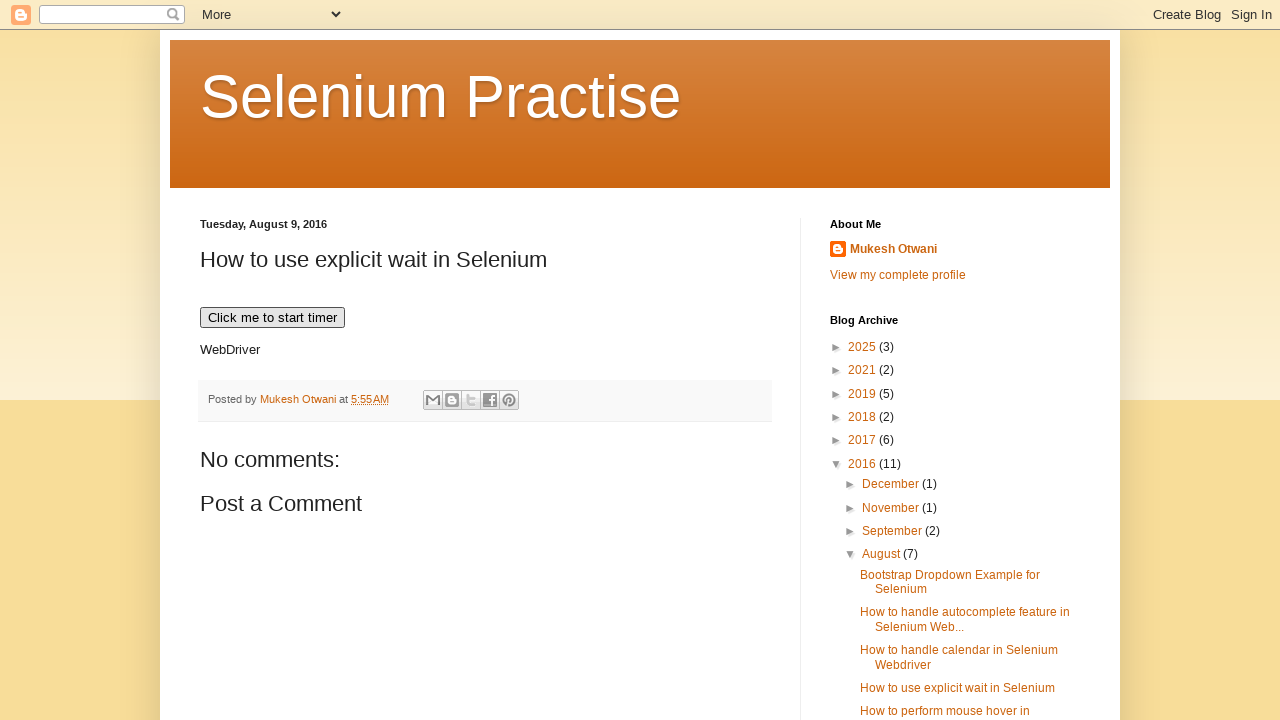

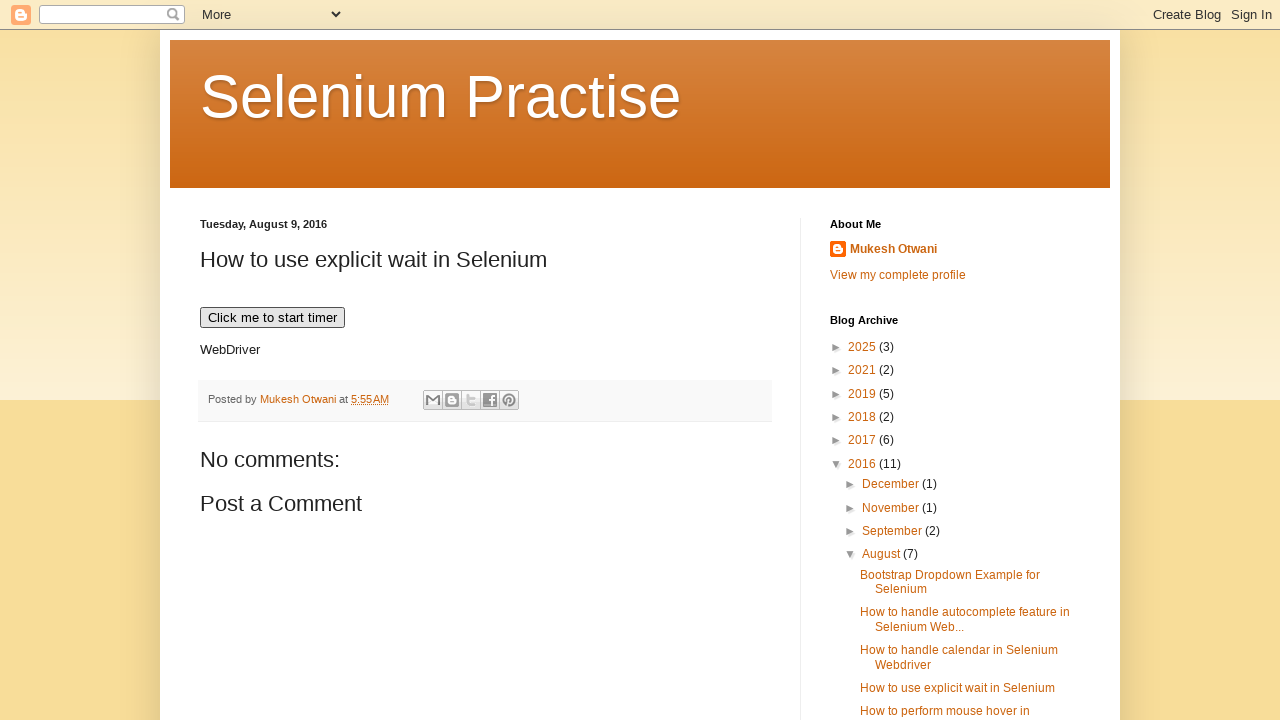